Tests window handling functionality by clicking a help link that opens in a new window, then switching between the main and child windows

Starting URL: https://accounts.google.com/signup/v2/createaccount?theme=glif&flowName=GlifWebSignIn&flowEntry=SignUp&hl=en

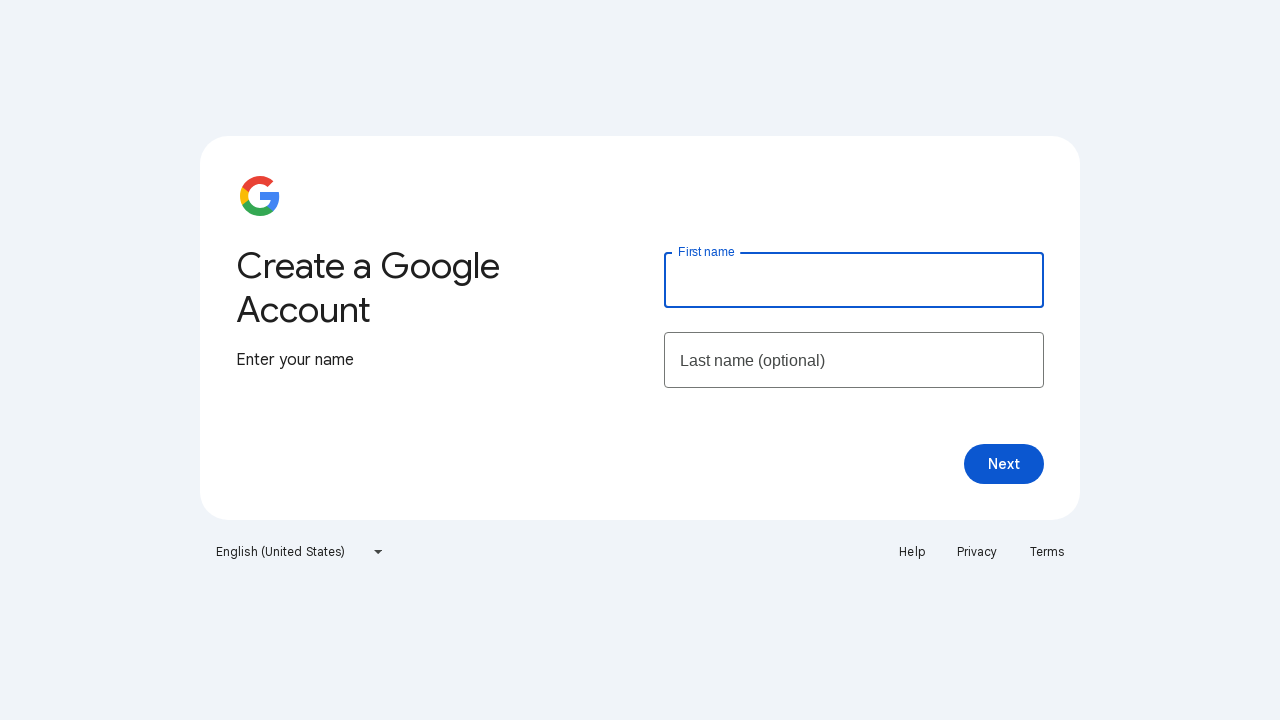

Clicked Help link to open new window at (912, 552) on text=Help
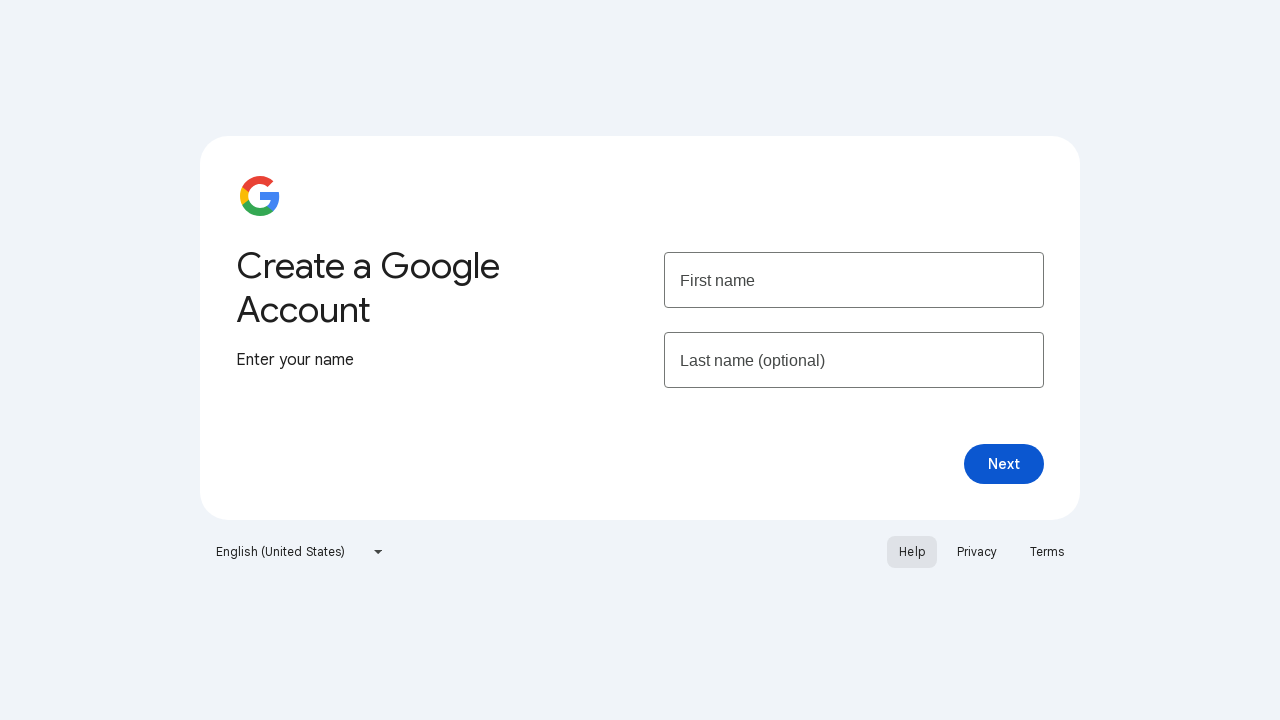

New window/tab opened and captured
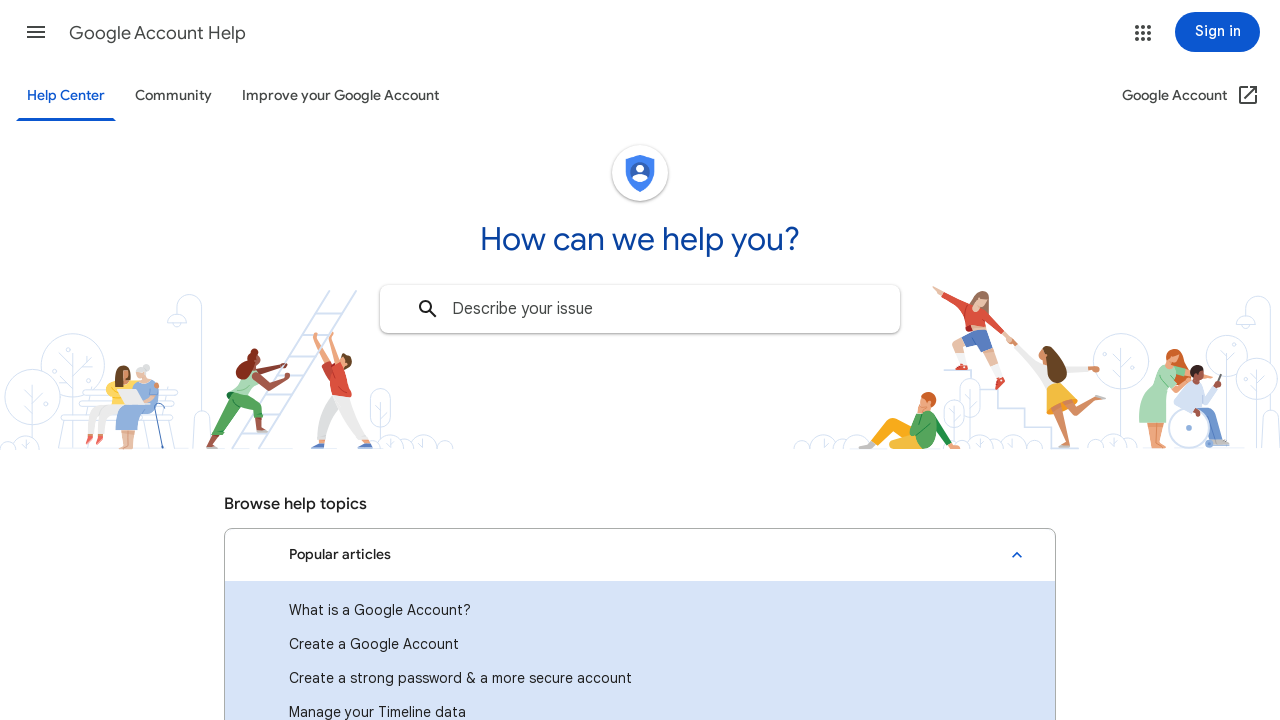

Switched back to main window
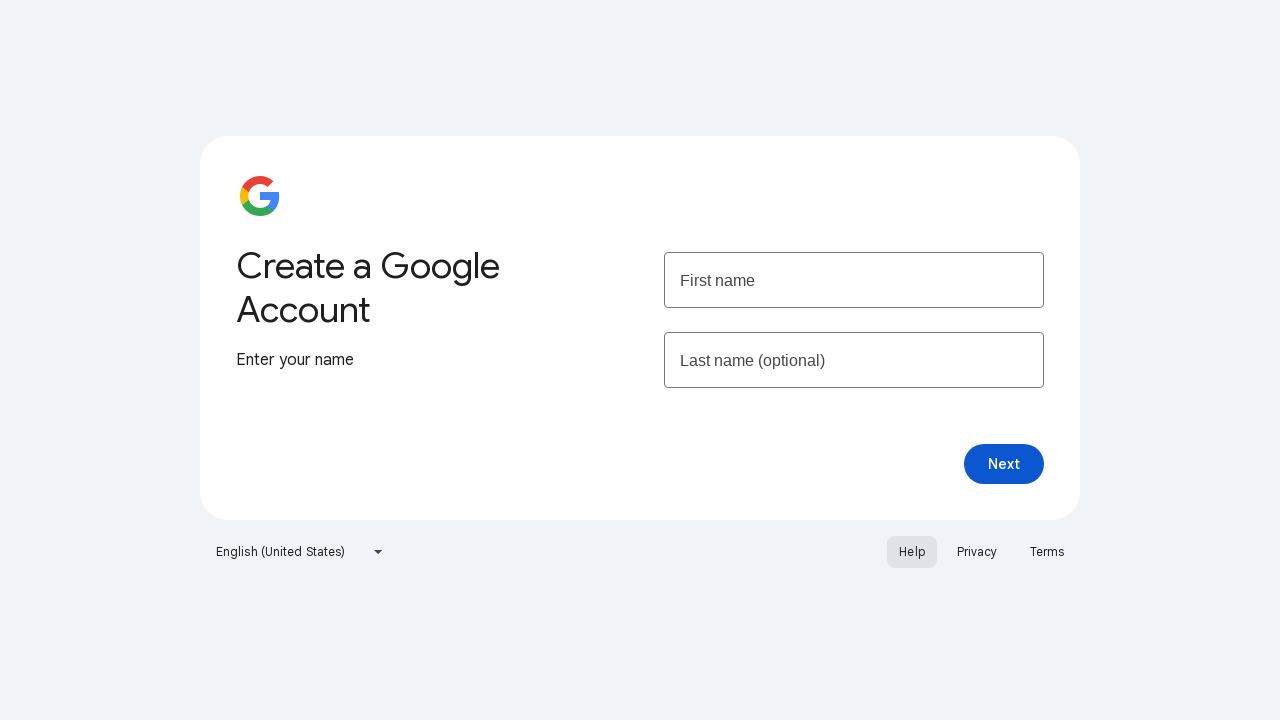

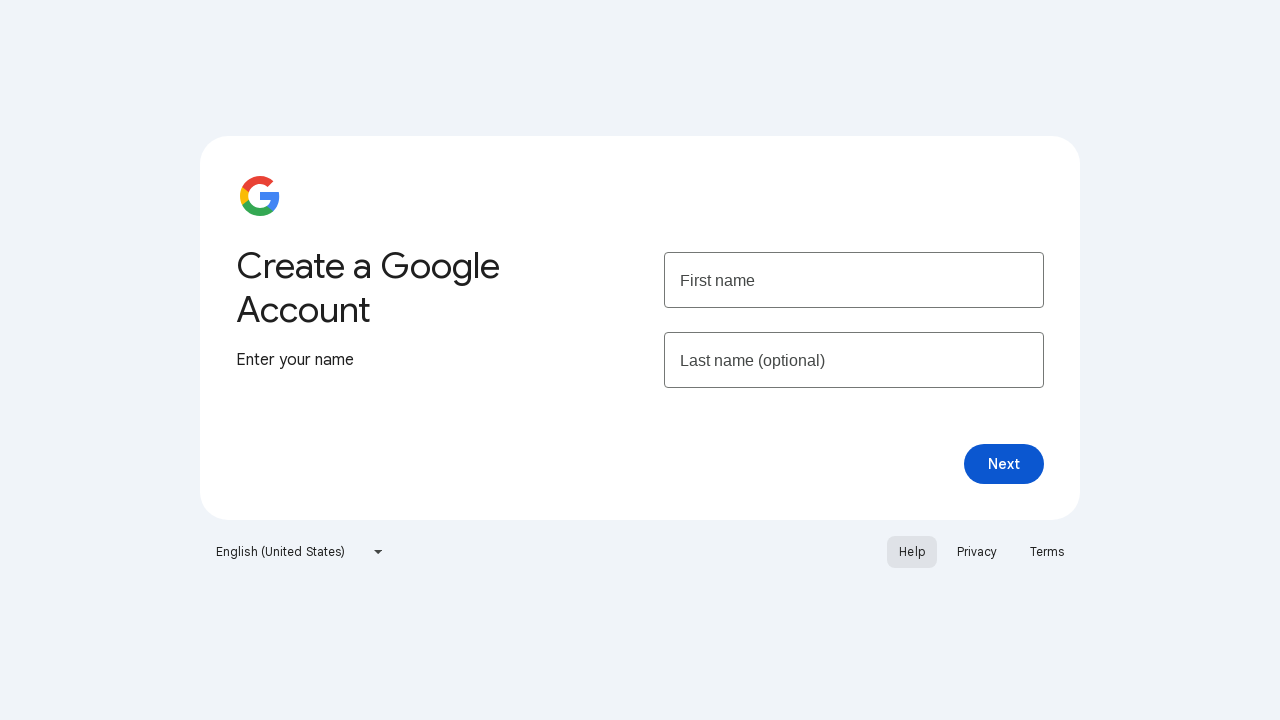